Tests JavaScript alert handling by clicking an alert button and accepting the alert dialog that appears.

Starting URL: https://demoqa.com/alerts

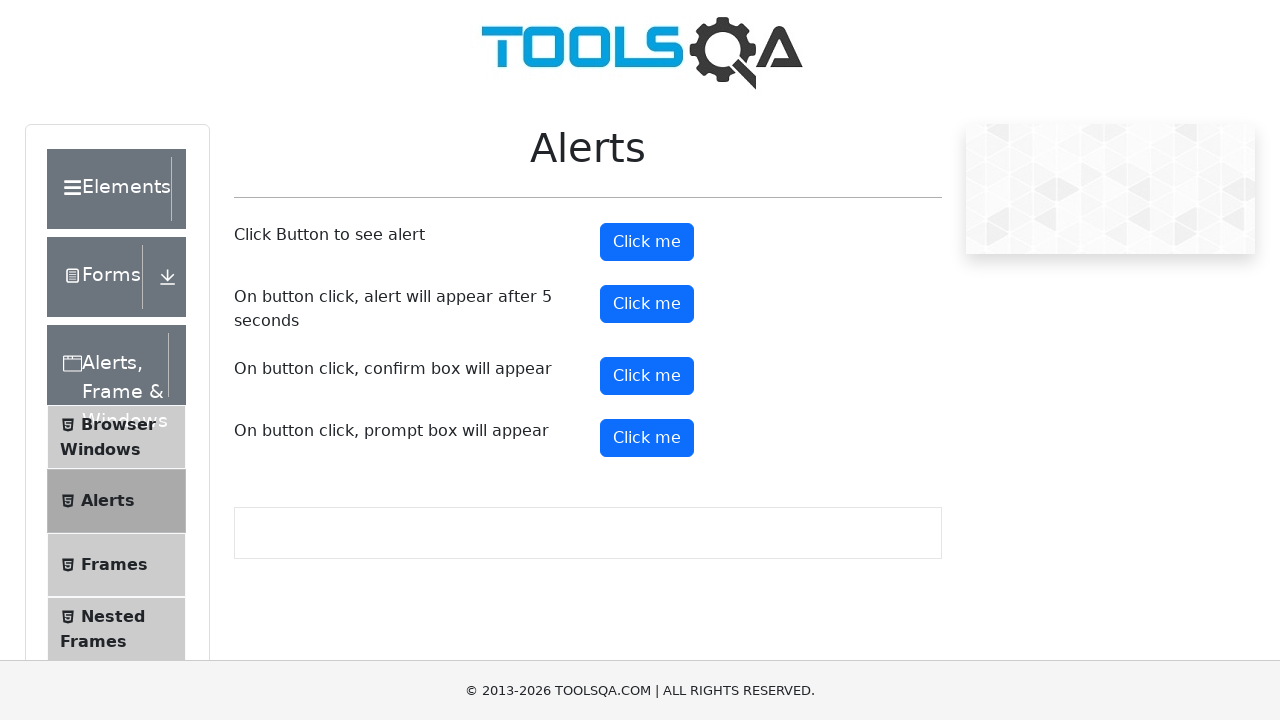

Set up dialog handler to accept alerts
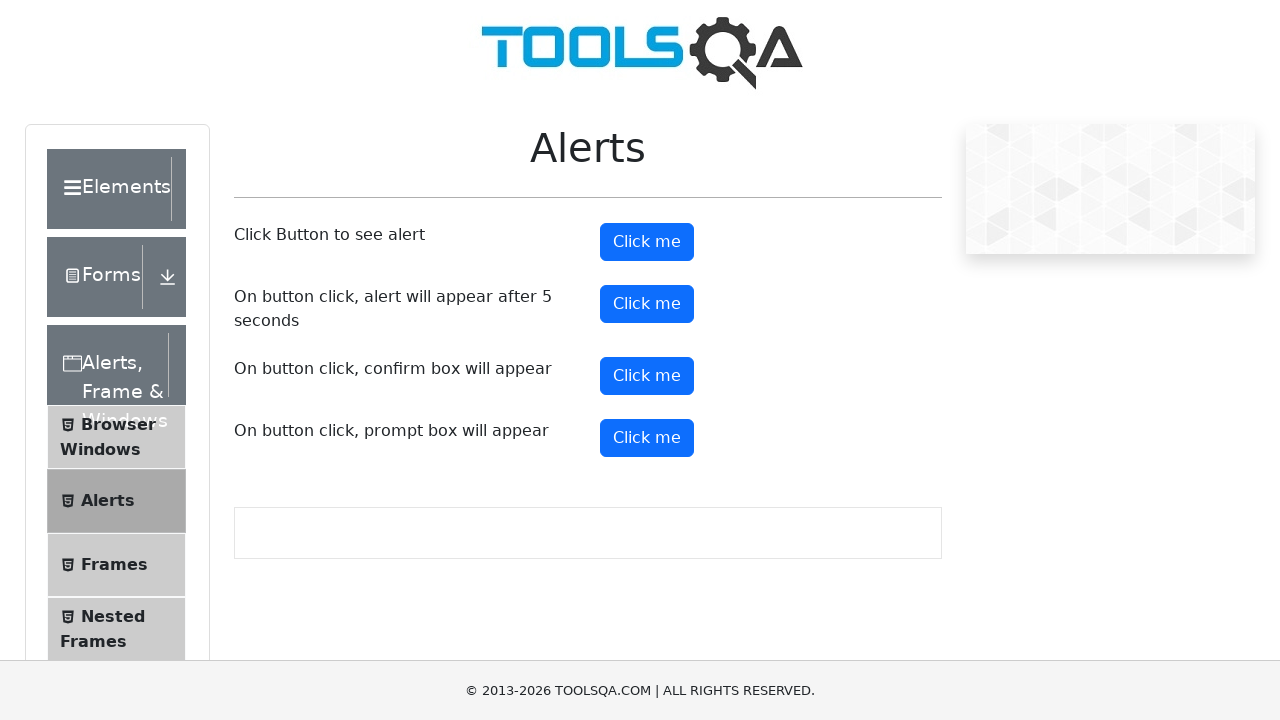

Clicked the alert button at (647, 242) on #alertButton
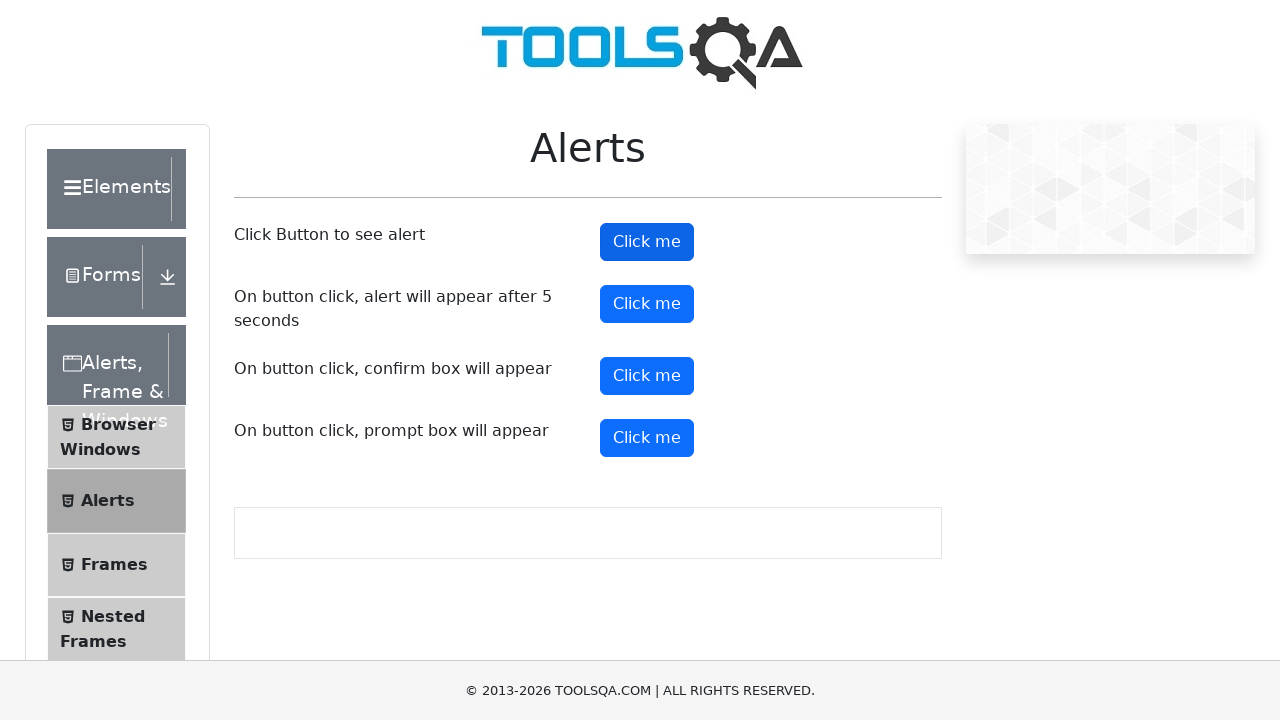

Waited for alert dialog to be handled
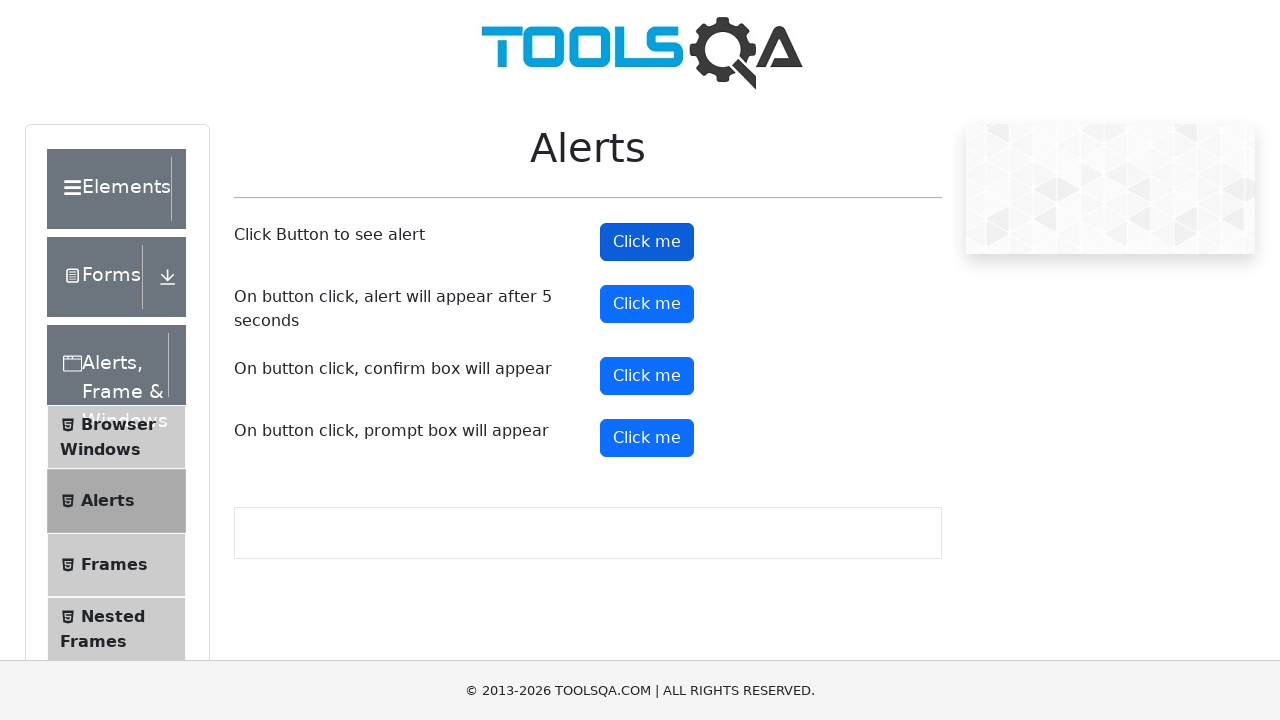

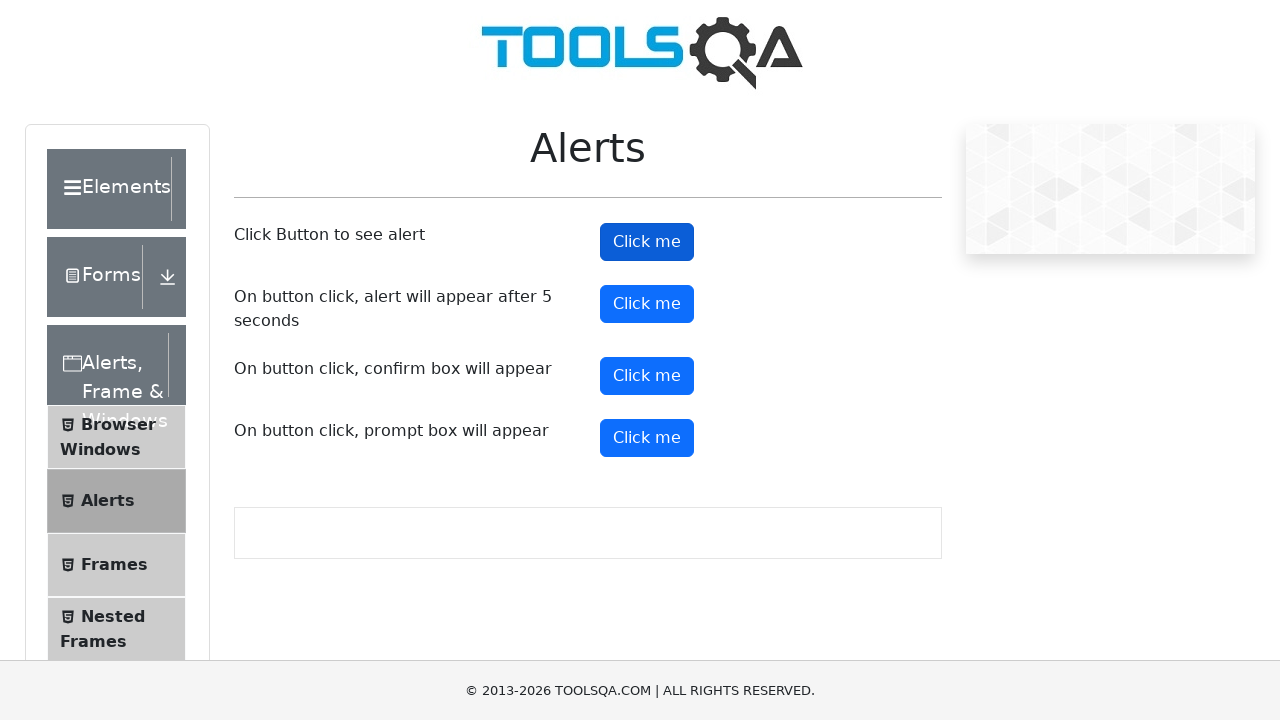